Tests clicking the "Earn Money" button to navigate to the earn money page

Starting URL: https://deens-master.now.sh/

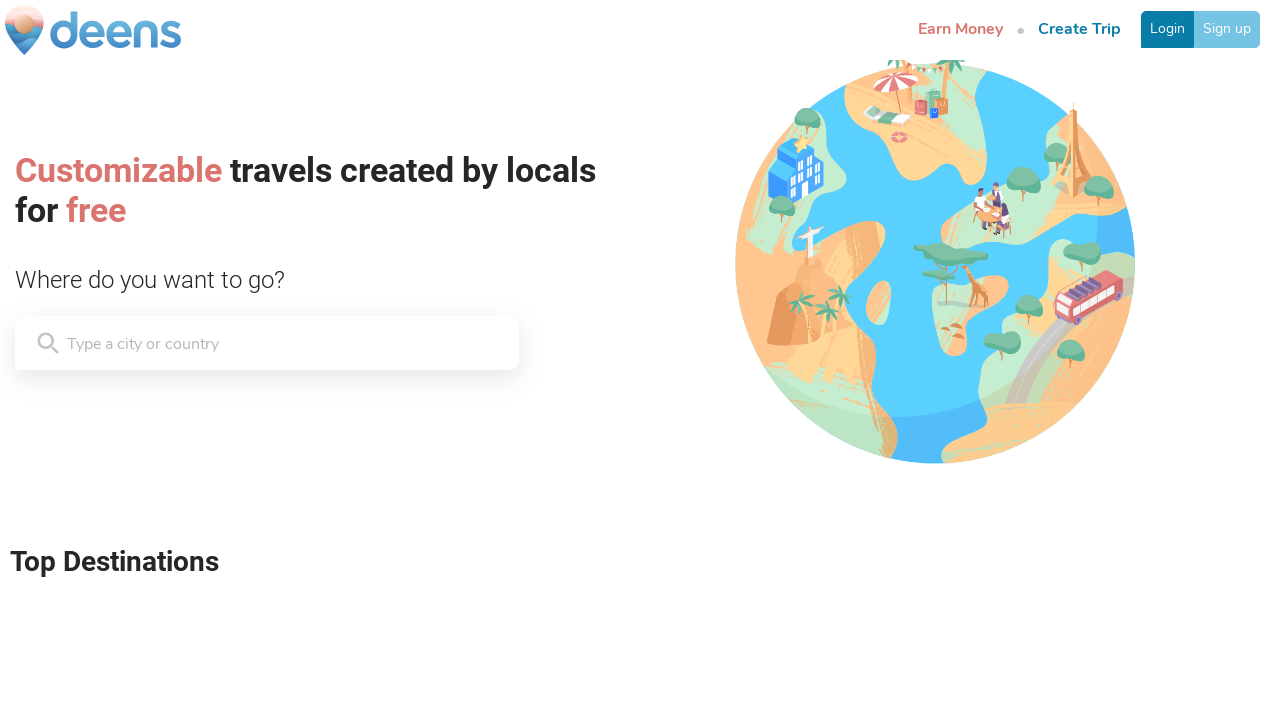

Located the Earn Money button
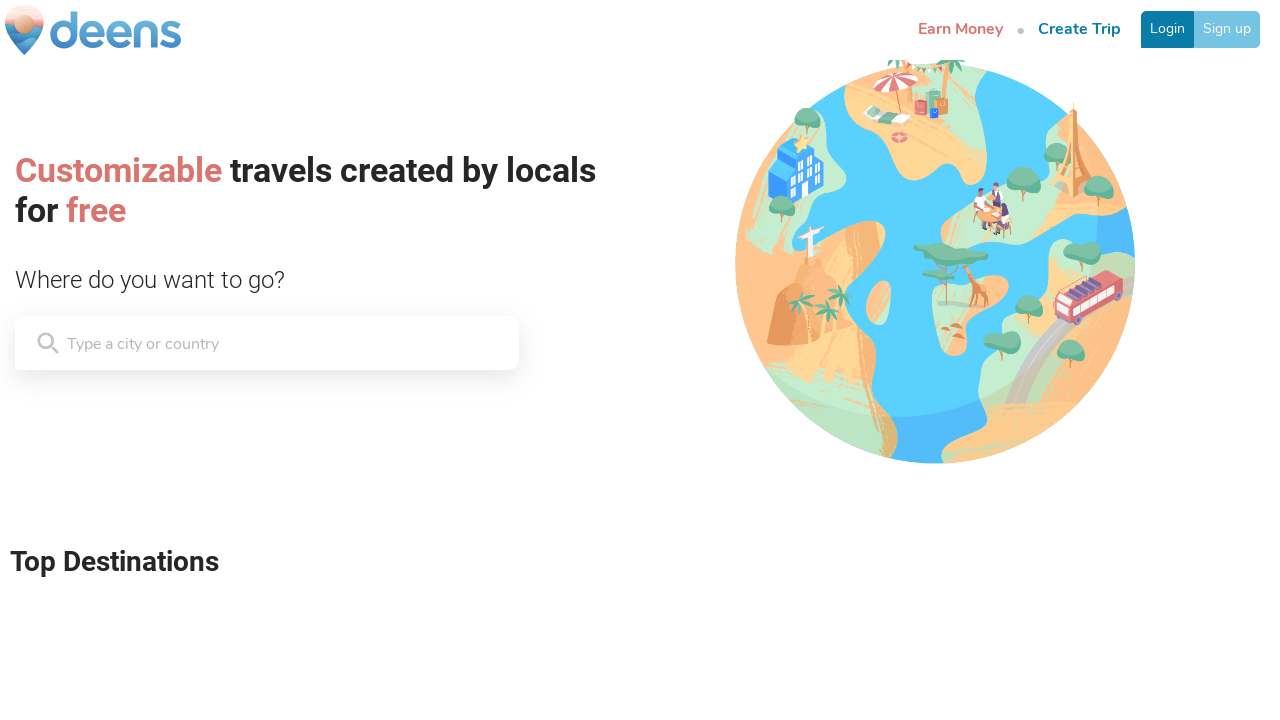

Clicked the Earn Money button at (960, 30) on a[href='/earn-money']
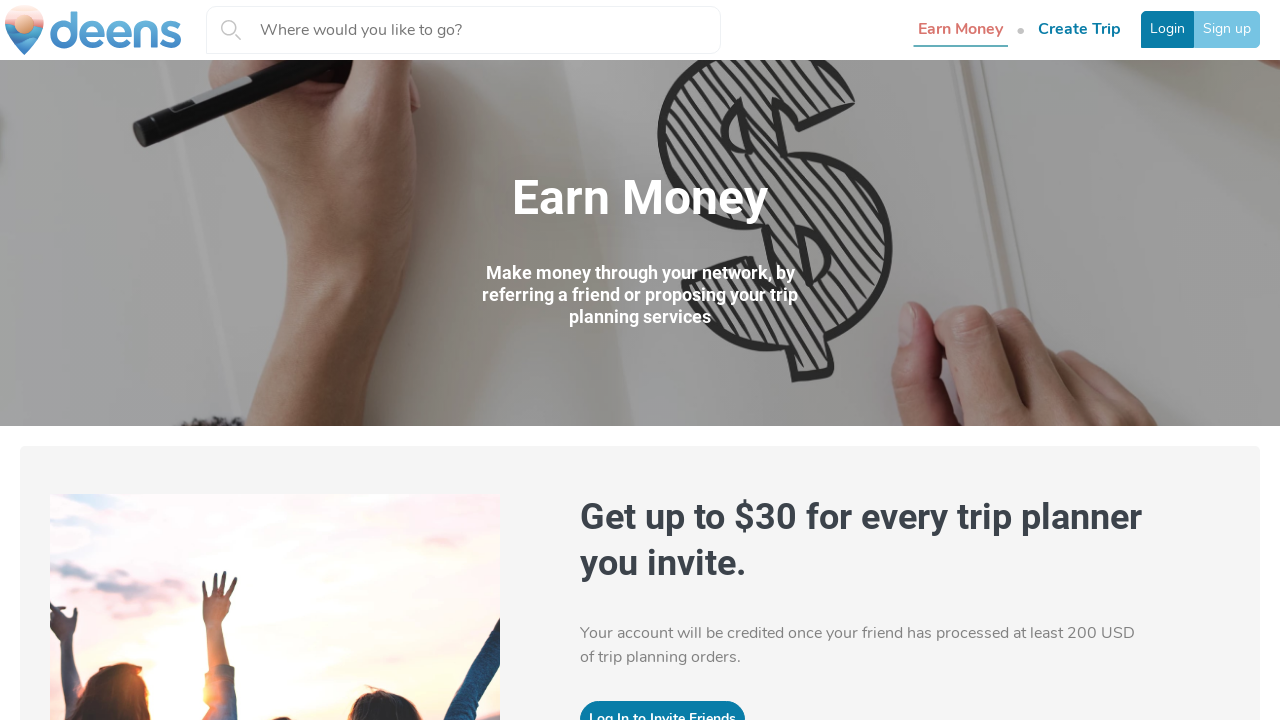

Verified navigation to earn money page
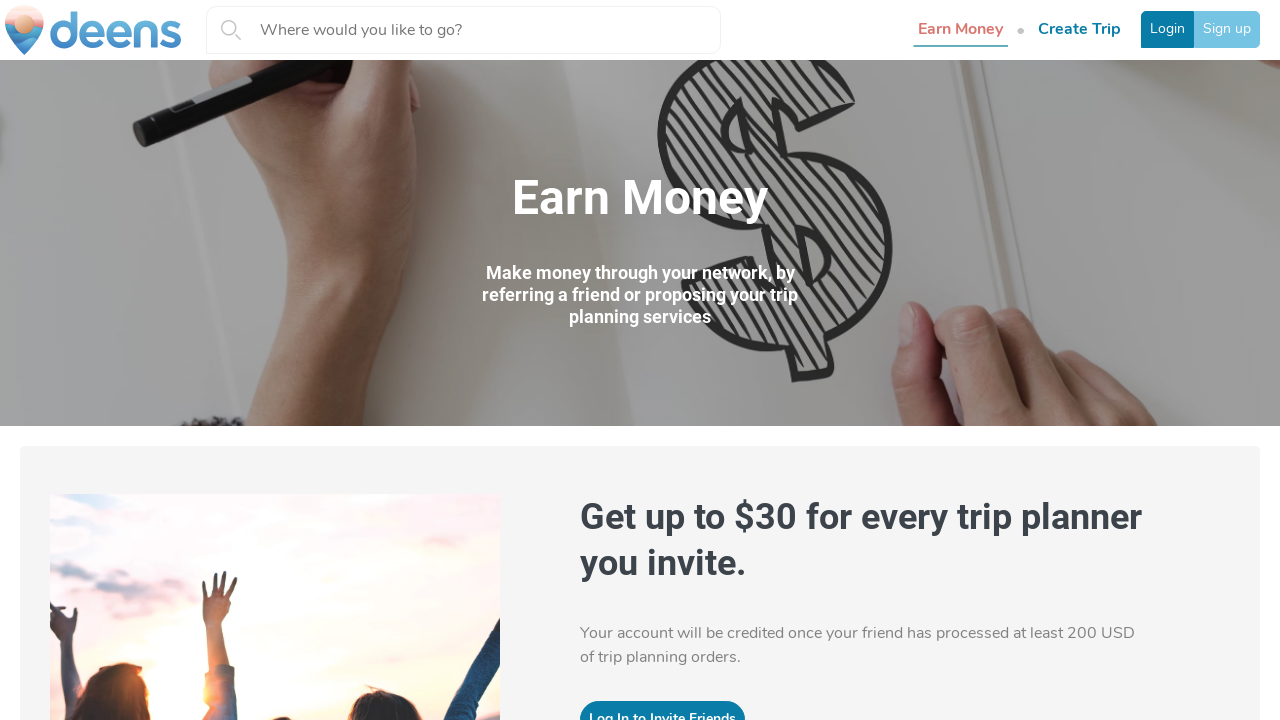

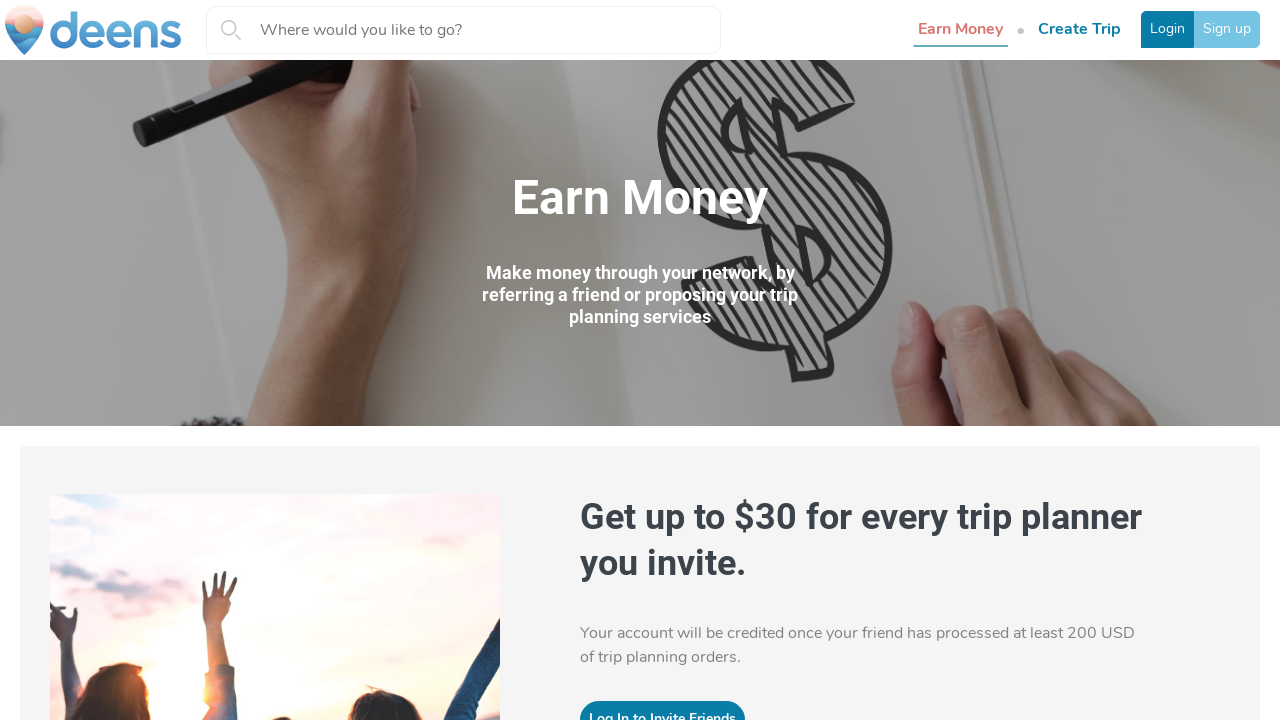